Tests that whitespace is trimmed from edited todo text

Starting URL: https://demo.playwright.dev/todomvc

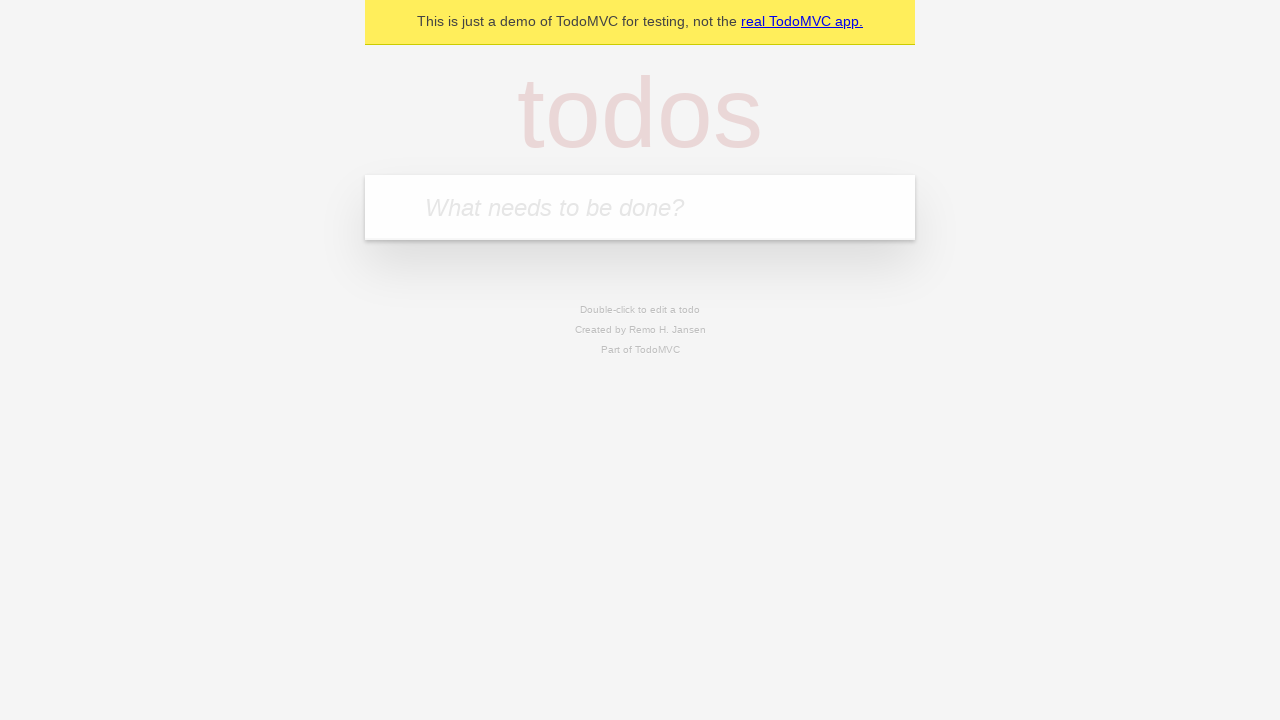

Filled todo input with 'buy some cheese' on internal:attr=[placeholder="What needs to be done?"i]
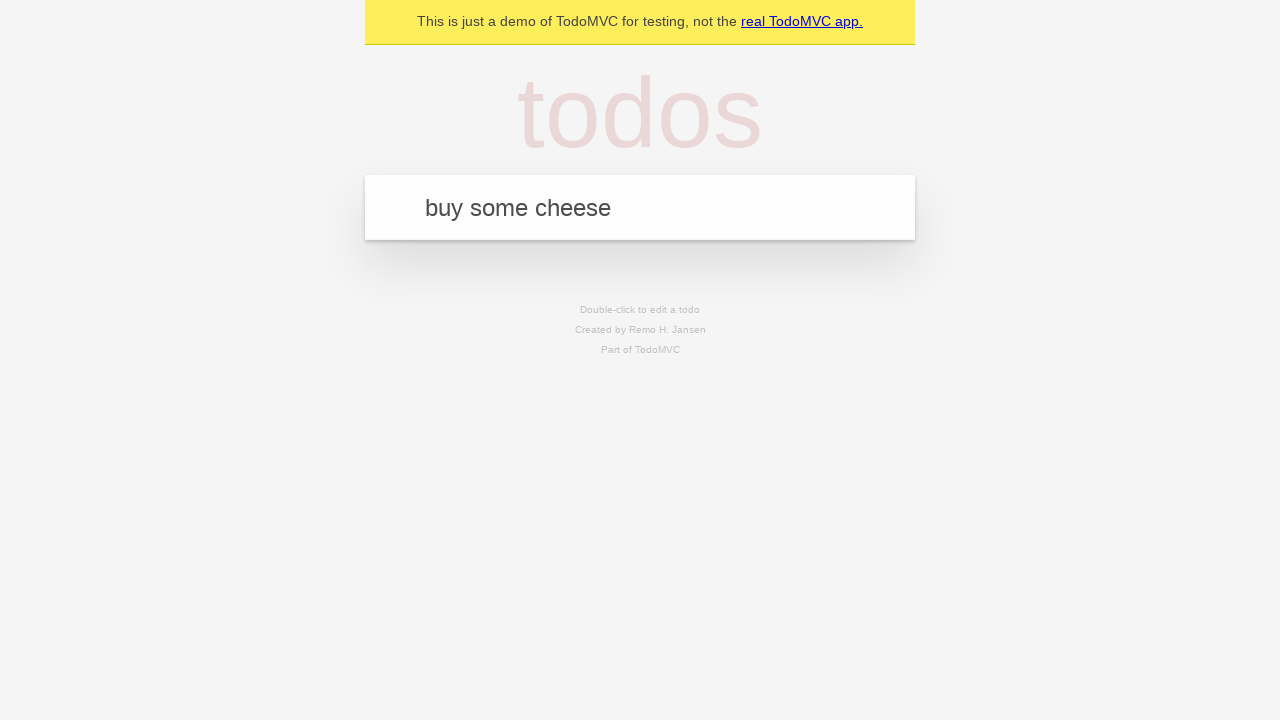

Pressed Enter to create todo 'buy some cheese' on internal:attr=[placeholder="What needs to be done?"i]
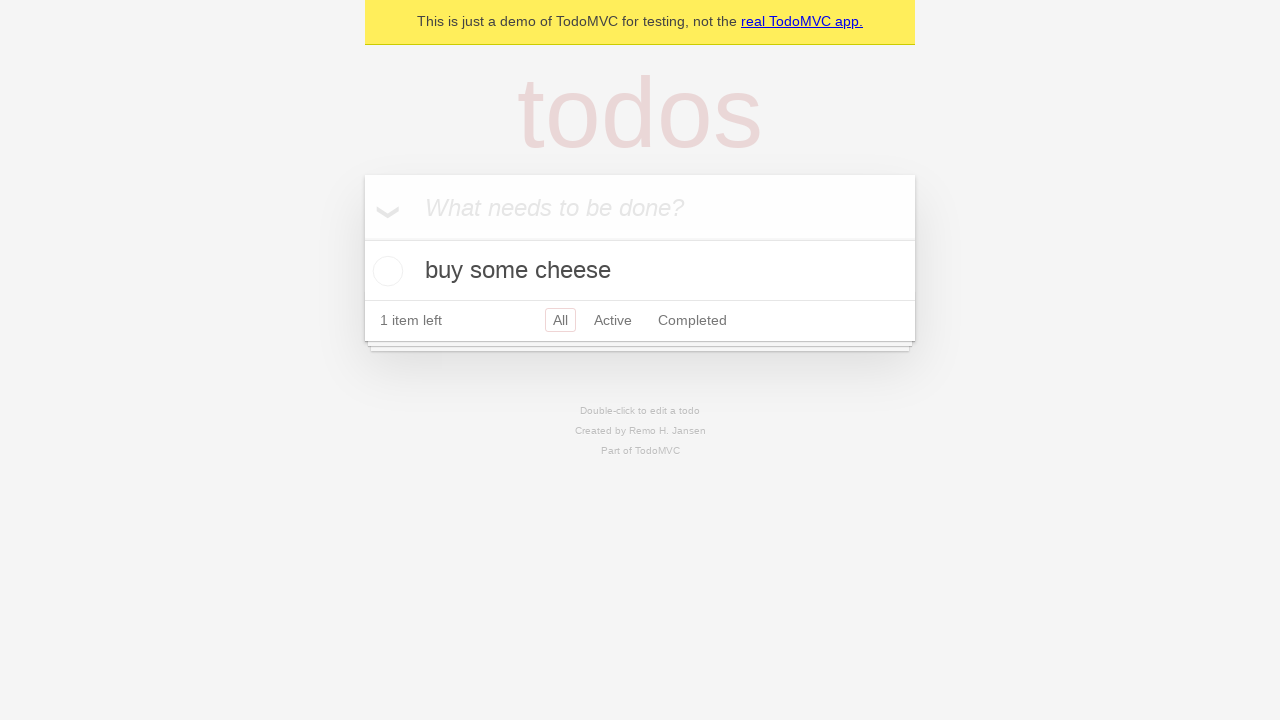

Filled todo input with 'feed the cat' on internal:attr=[placeholder="What needs to be done?"i]
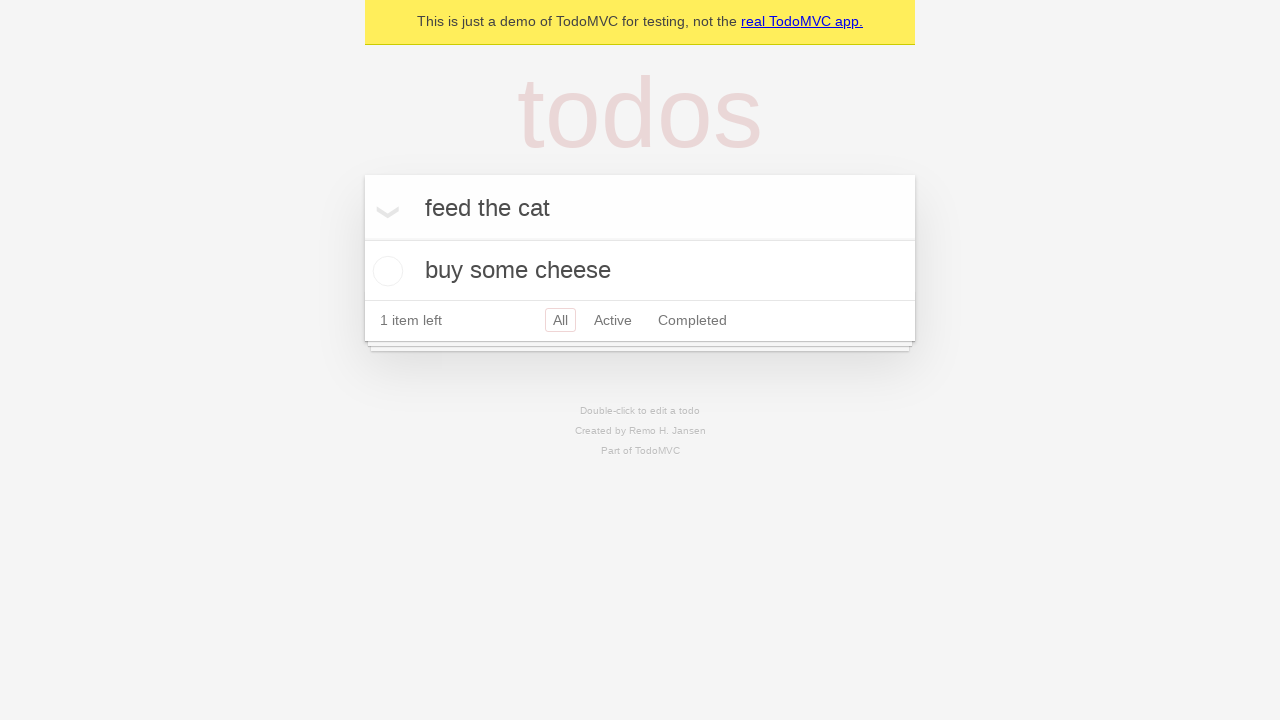

Pressed Enter to create todo 'feed the cat' on internal:attr=[placeholder="What needs to be done?"i]
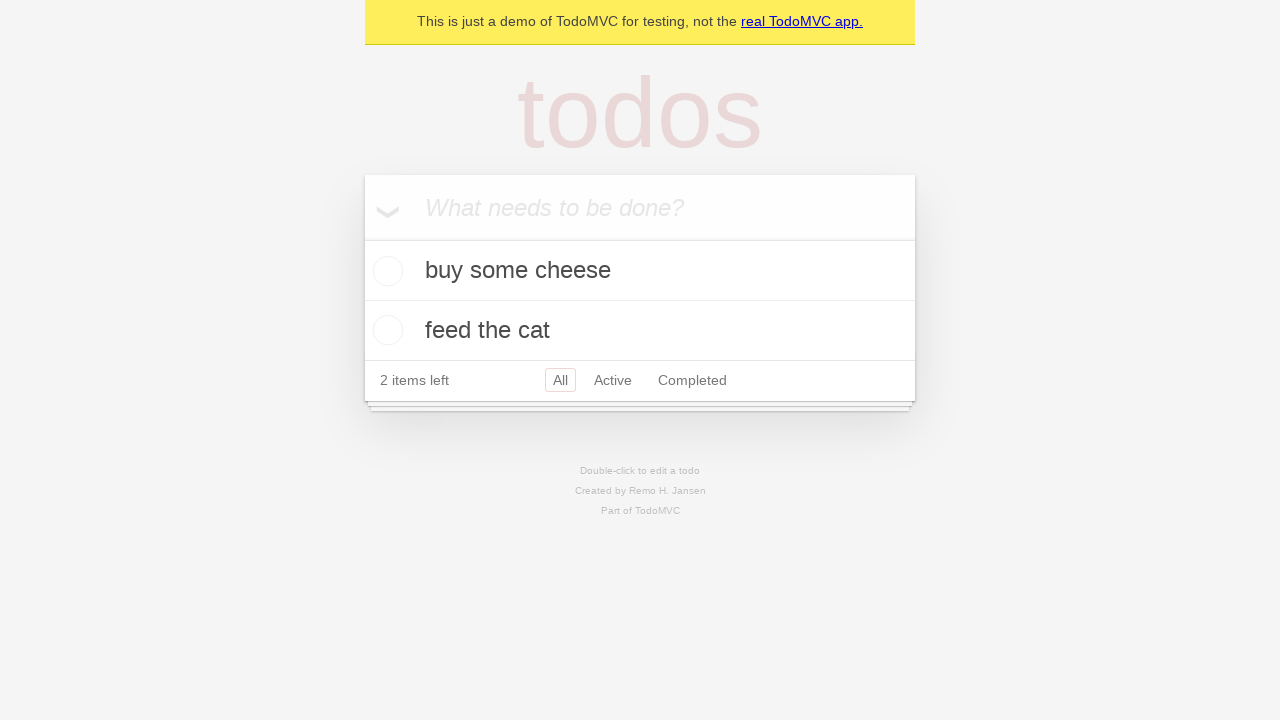

Filled todo input with 'book a doctors appointment' on internal:attr=[placeholder="What needs to be done?"i]
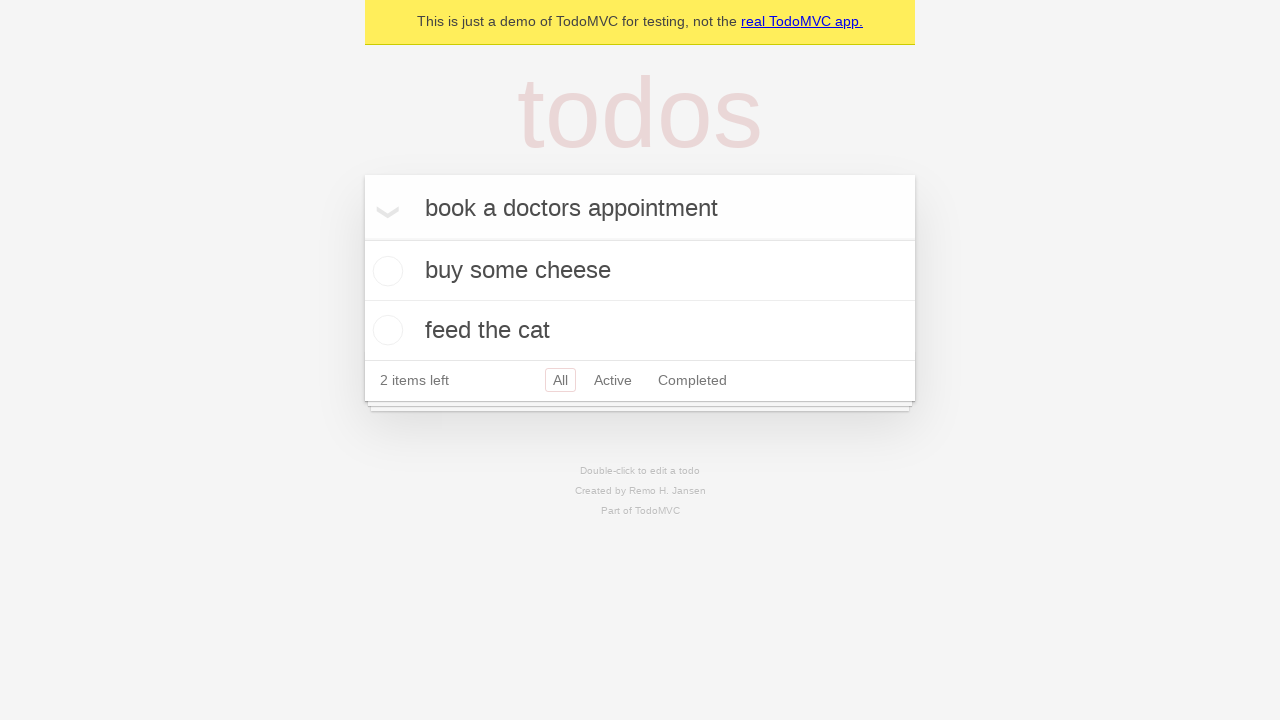

Pressed Enter to create todo 'book a doctors appointment' on internal:attr=[placeholder="What needs to be done?"i]
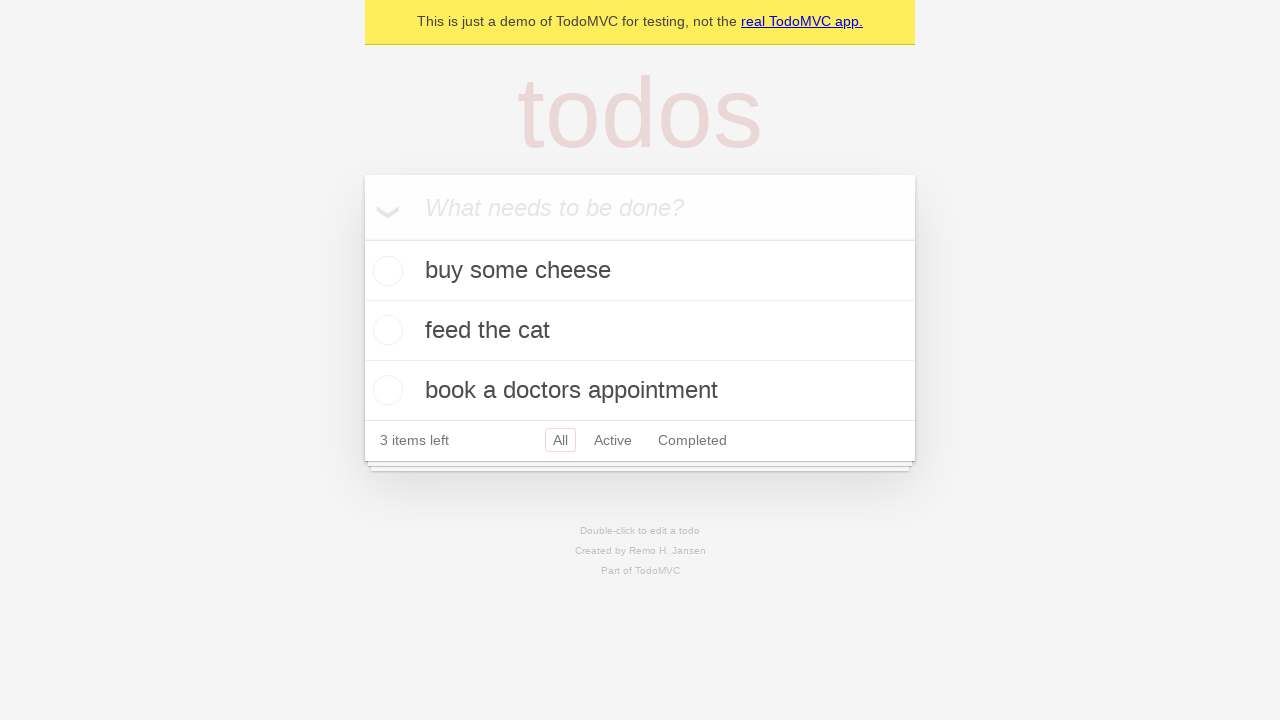

Double-clicked second todo item to enter edit mode at (640, 331) on internal:testid=[data-testid="todo-item"s] >> nth=1
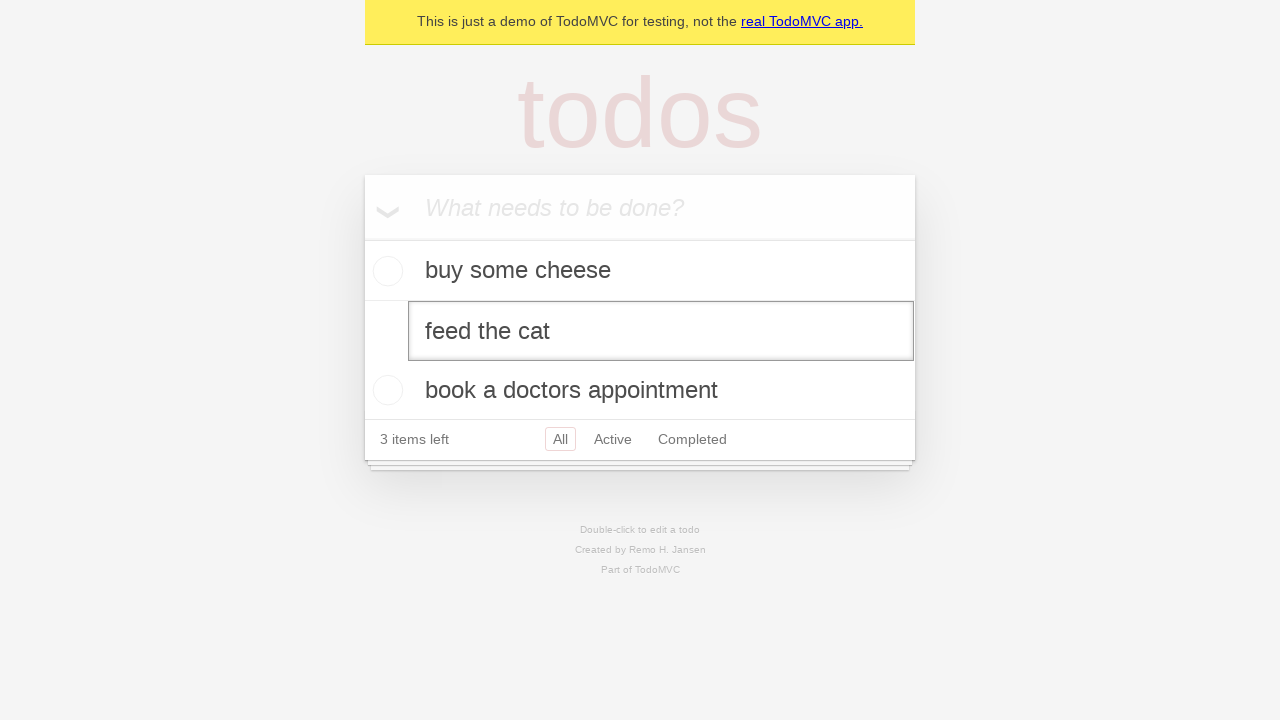

Filled edit field with text containing leading and trailing whitespace on internal:testid=[data-testid="todo-item"s] >> nth=1 >> internal:role=textbox[nam
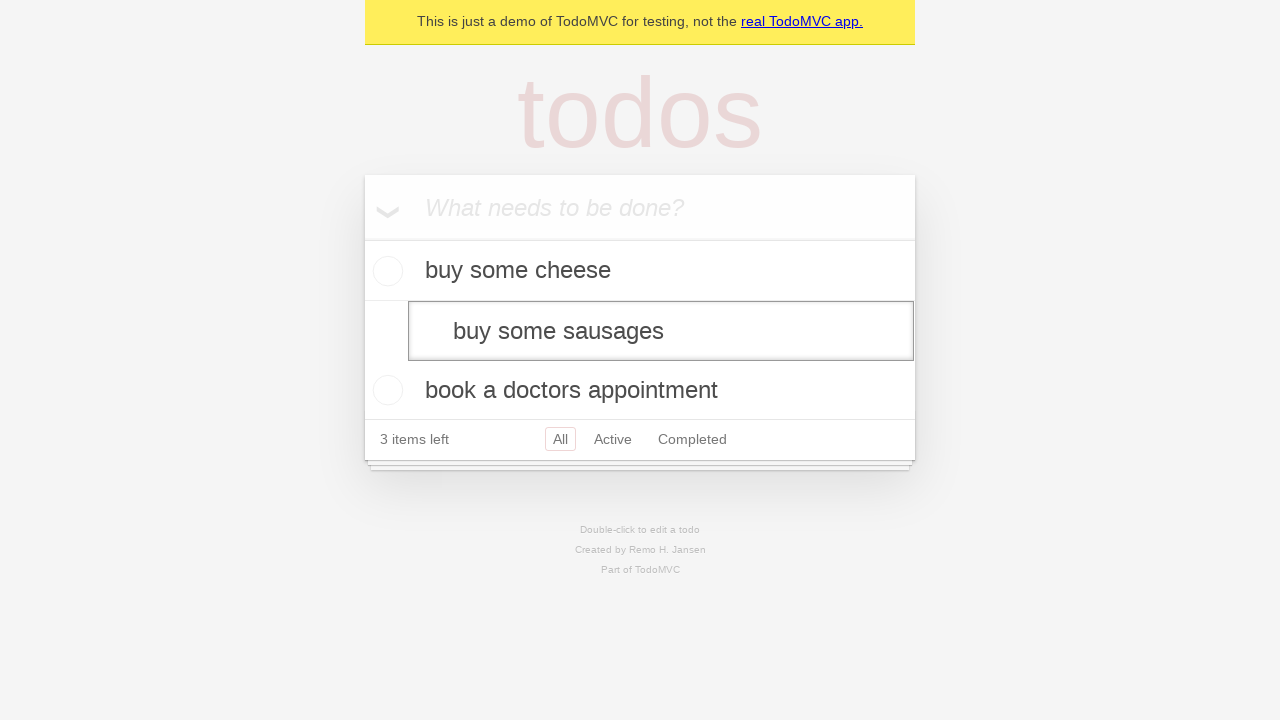

Pressed Enter to save edited todo and verify whitespace is trimmed on internal:testid=[data-testid="todo-item"s] >> nth=1 >> internal:role=textbox[nam
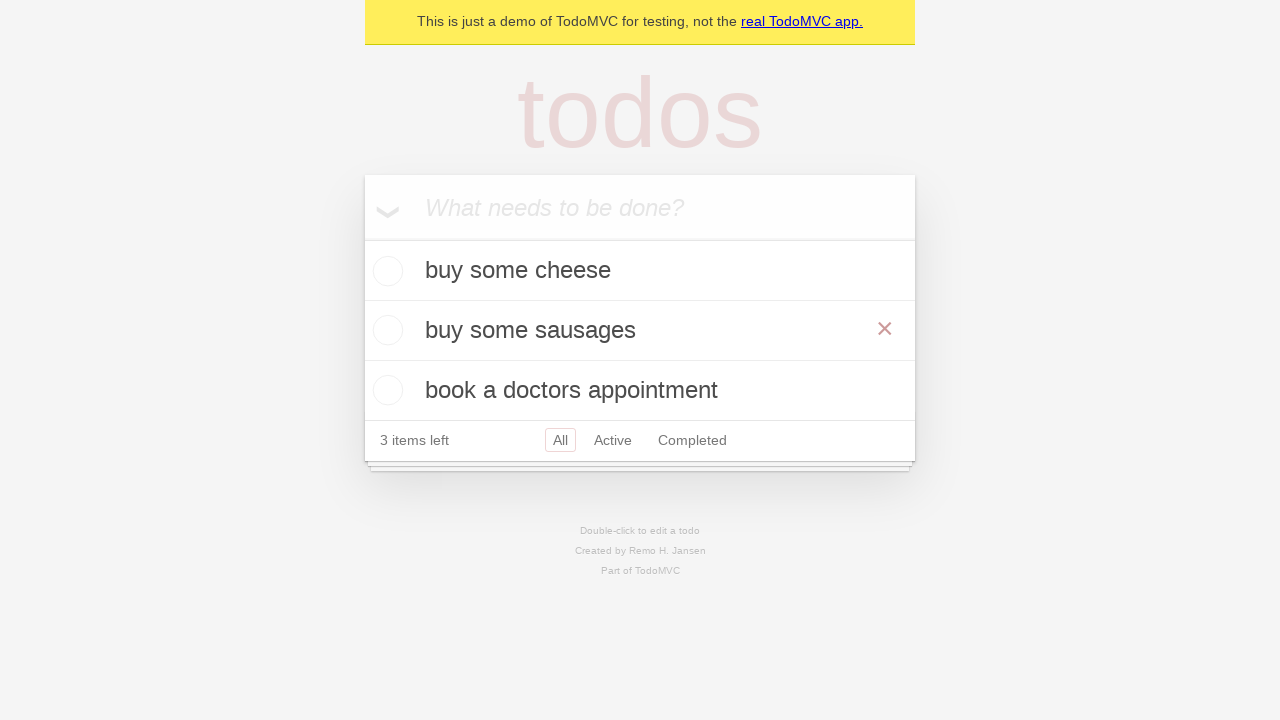

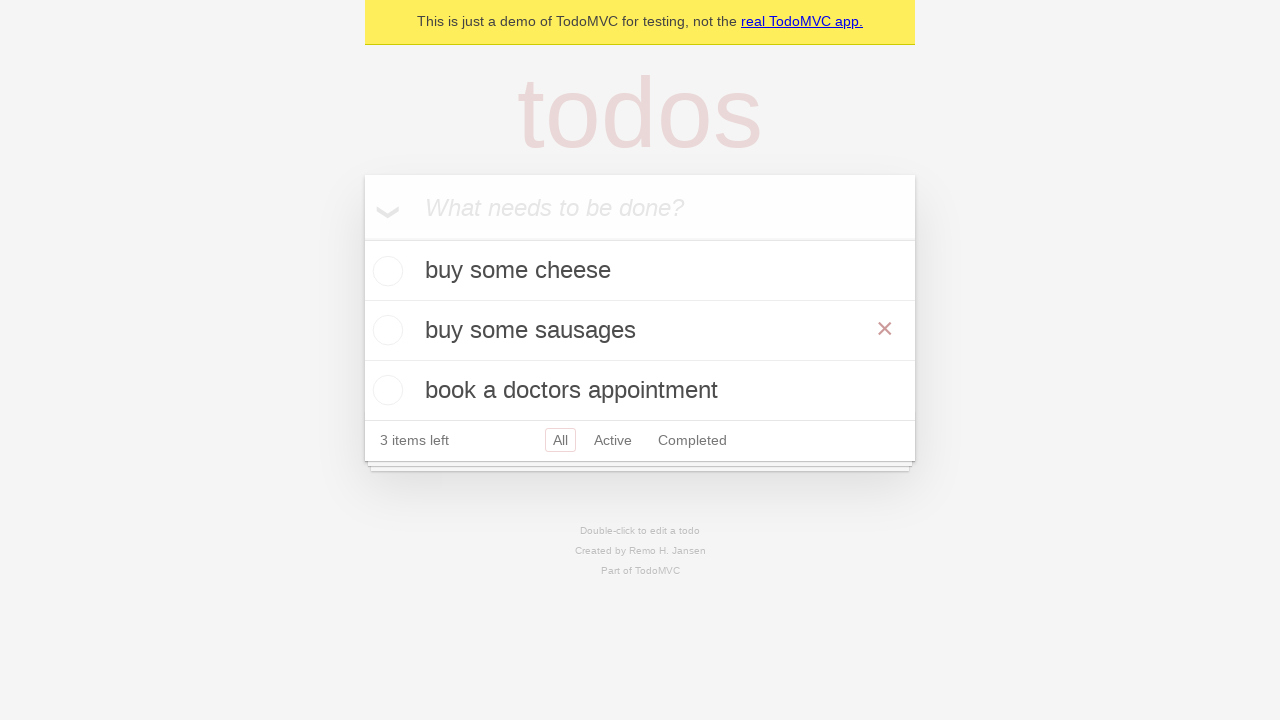